Tests an Angular practice form by filling in personal information fields including name, email, password, checkbox, and gender dropdown, then submitting the form and verifying success message

Starting URL: https://rahulshettyacademy.com/angularpractice

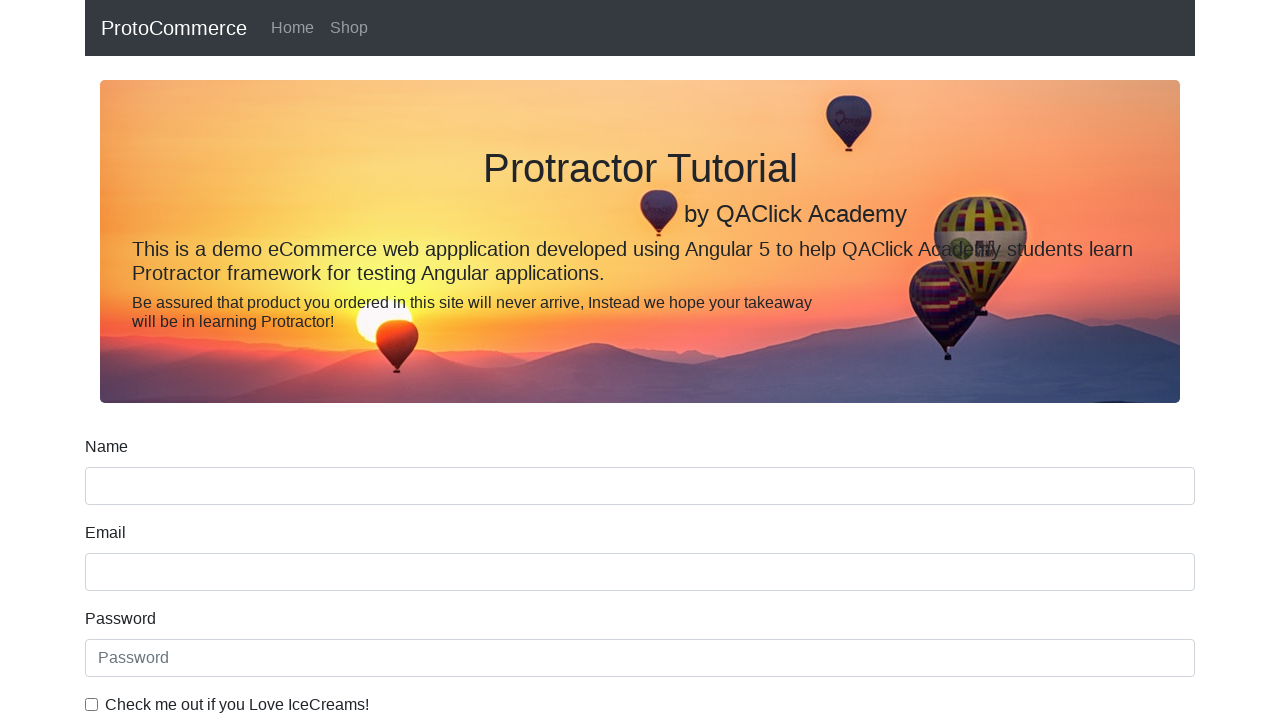

Filled name field with 'RAHUL' on input[name='name']
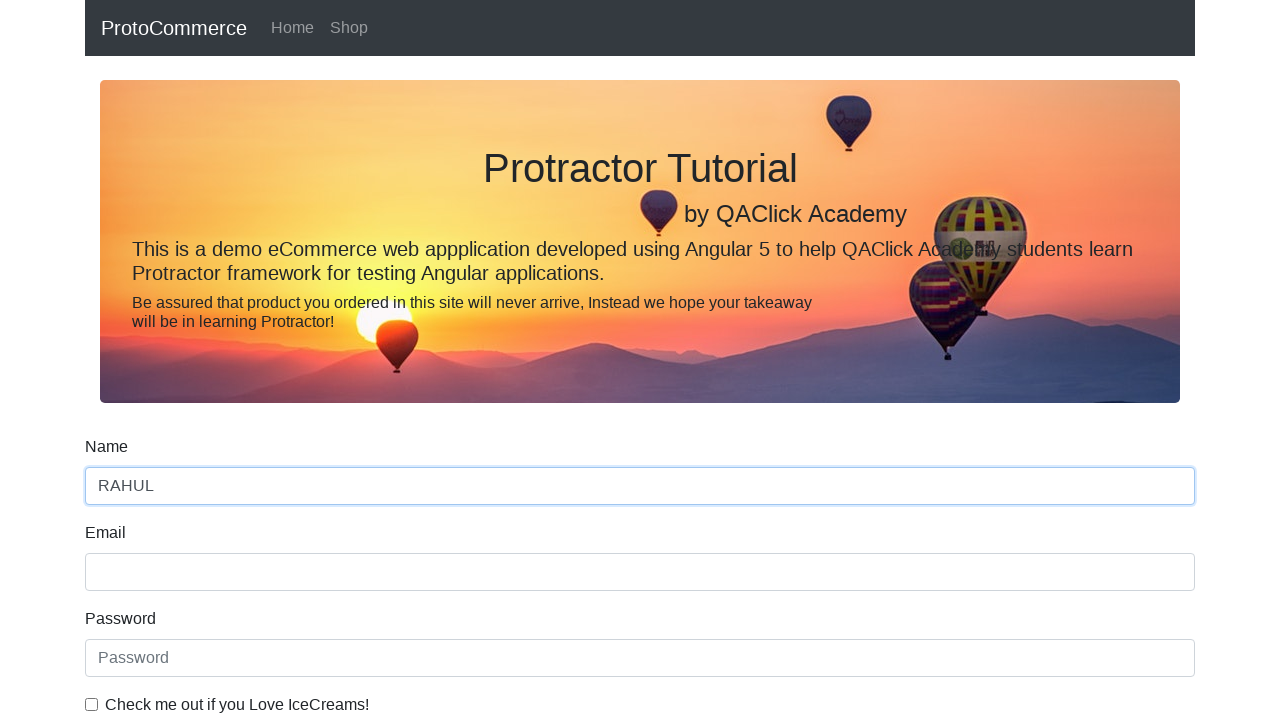

Filled email field with 'email@test.com' on input[name='email']
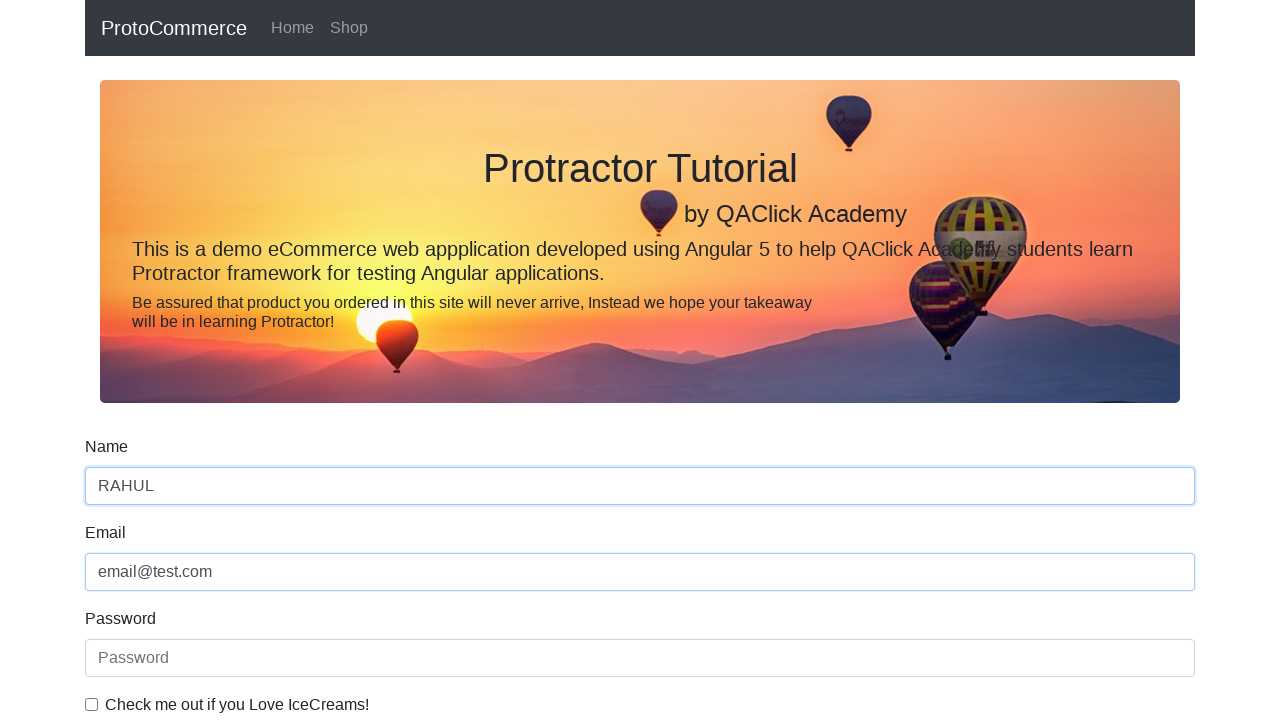

Filled password field on #exampleInputPassword1
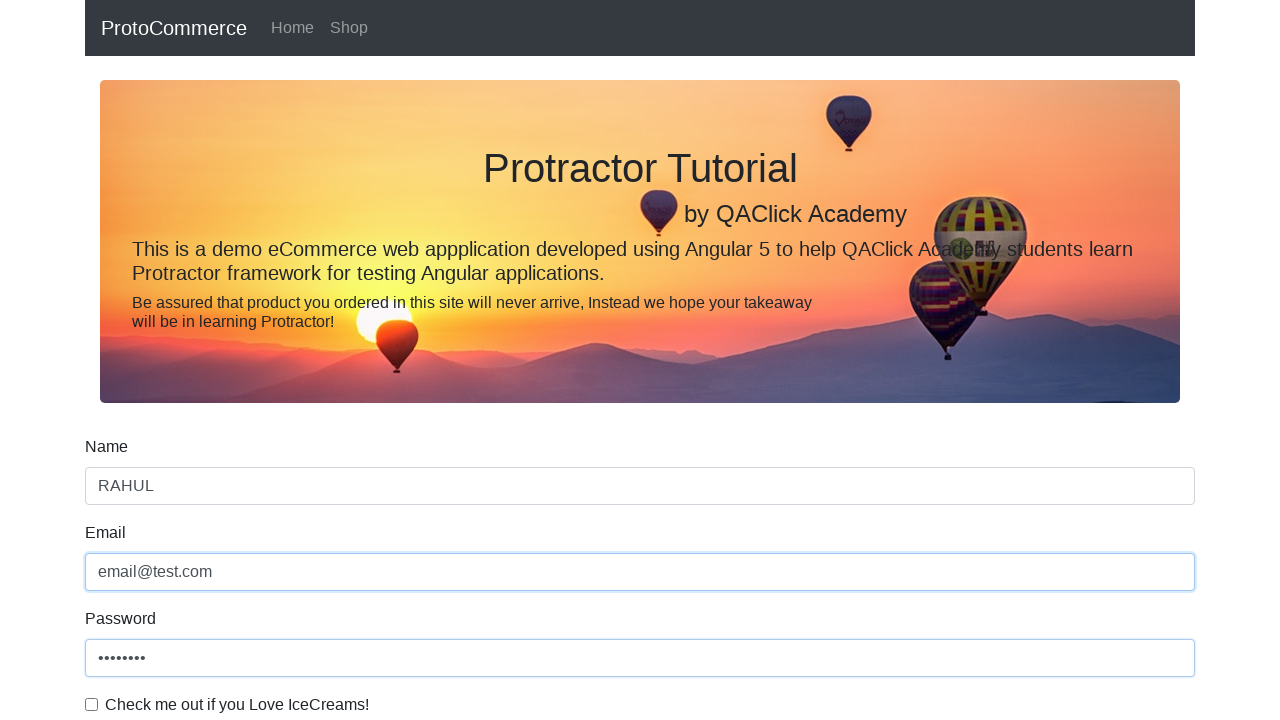

Checked the checkbox at (92, 704) on #exampleCheck1
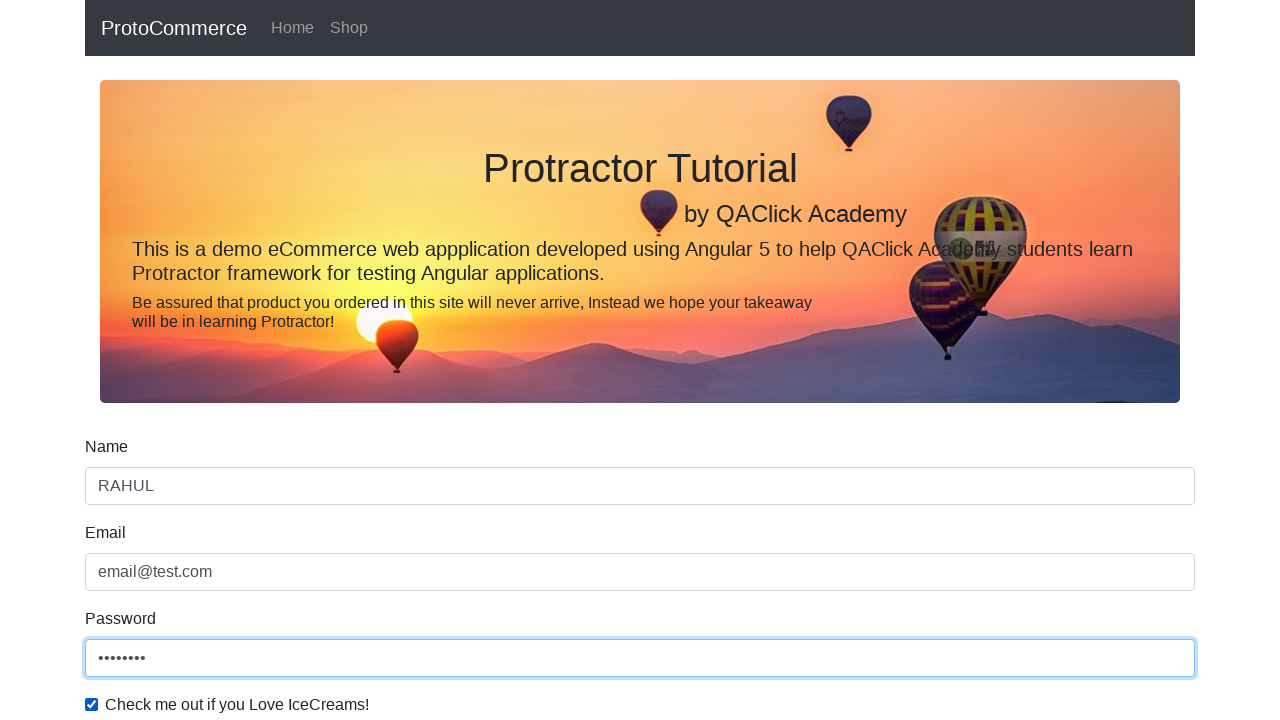

Selected 'Female' from gender dropdown on #exampleFormControlSelect1
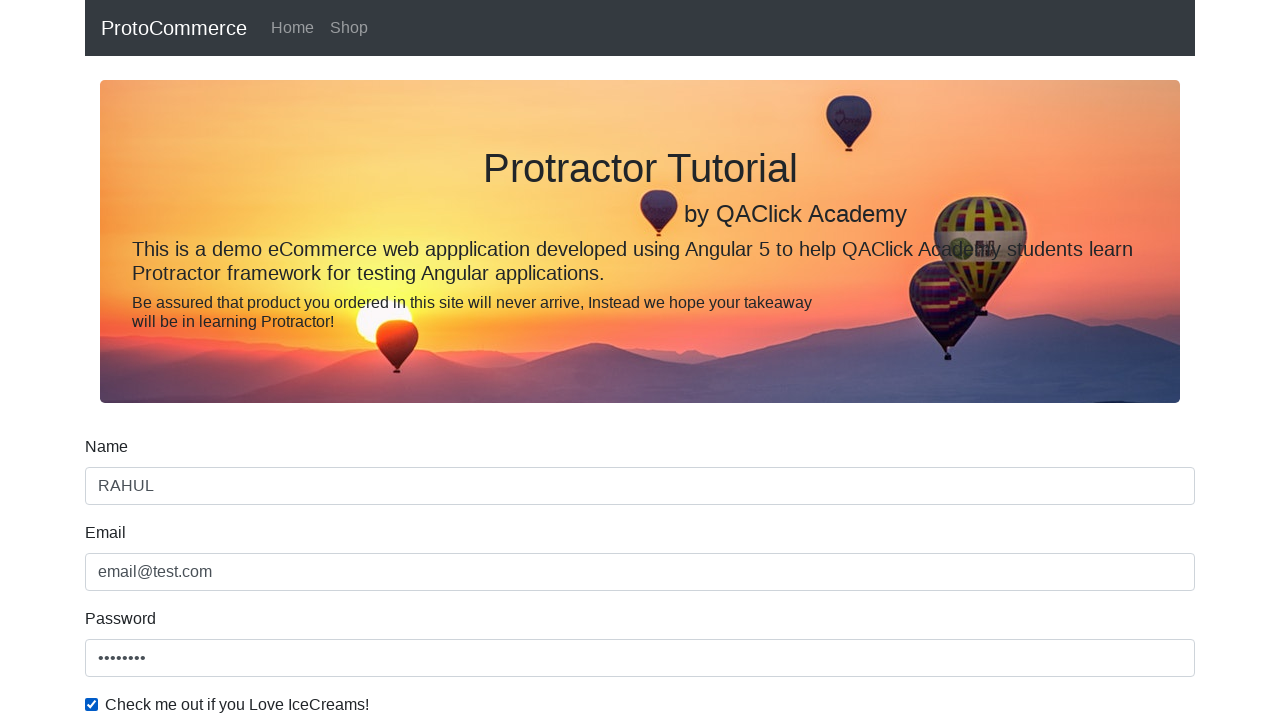

Selected gender dropdown option at index 0 (Male) on #exampleFormControlSelect1
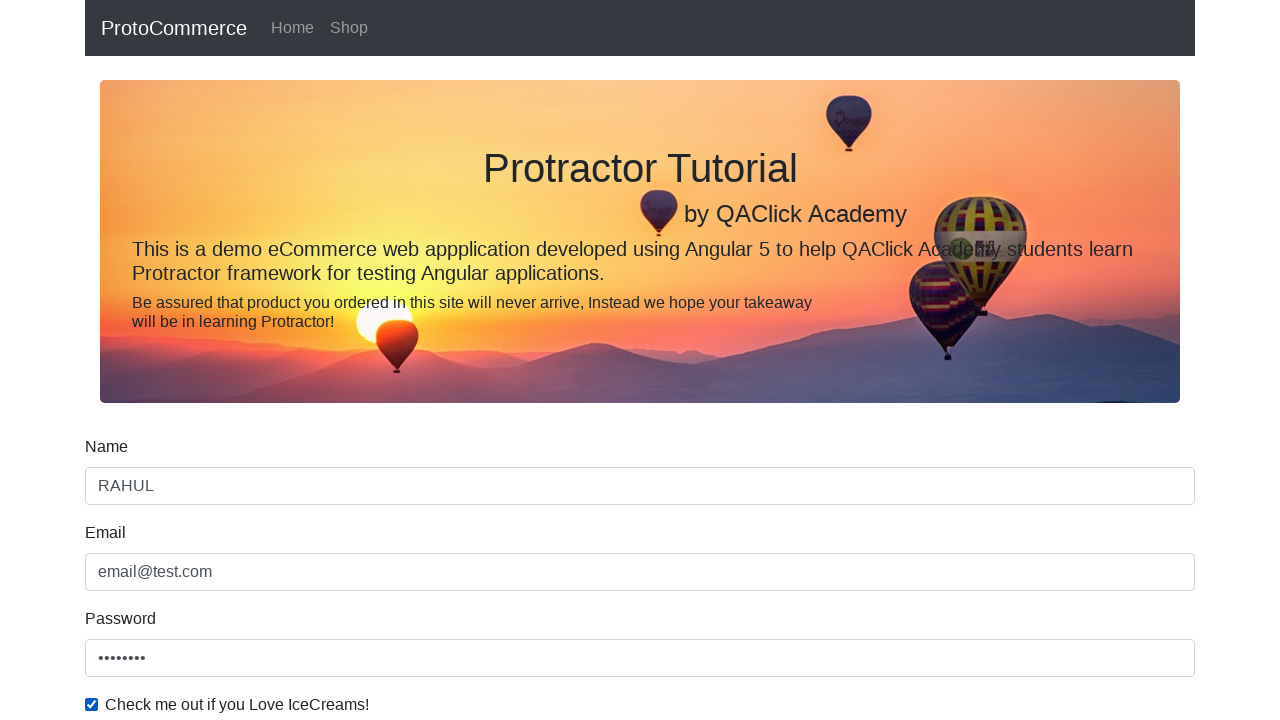

Clicked submit button to submit the form at (123, 491) on xpath=//input[@type='submit']
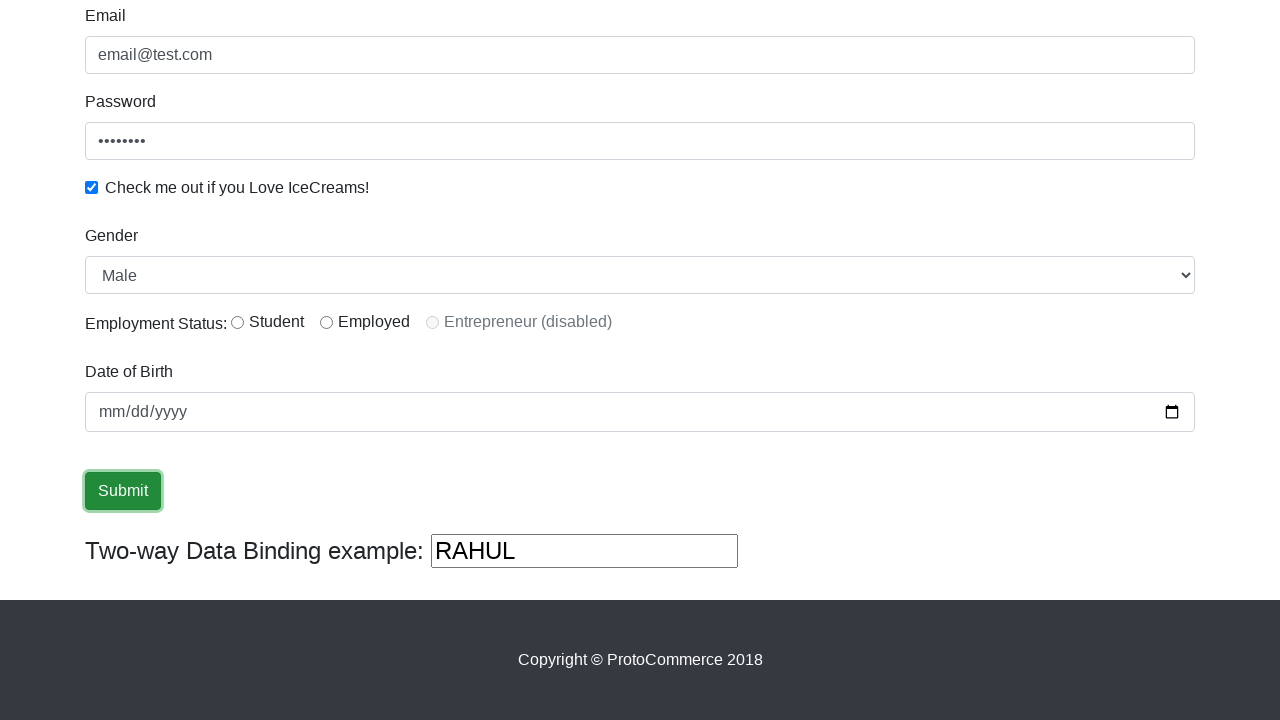

Retrieved success message from alert
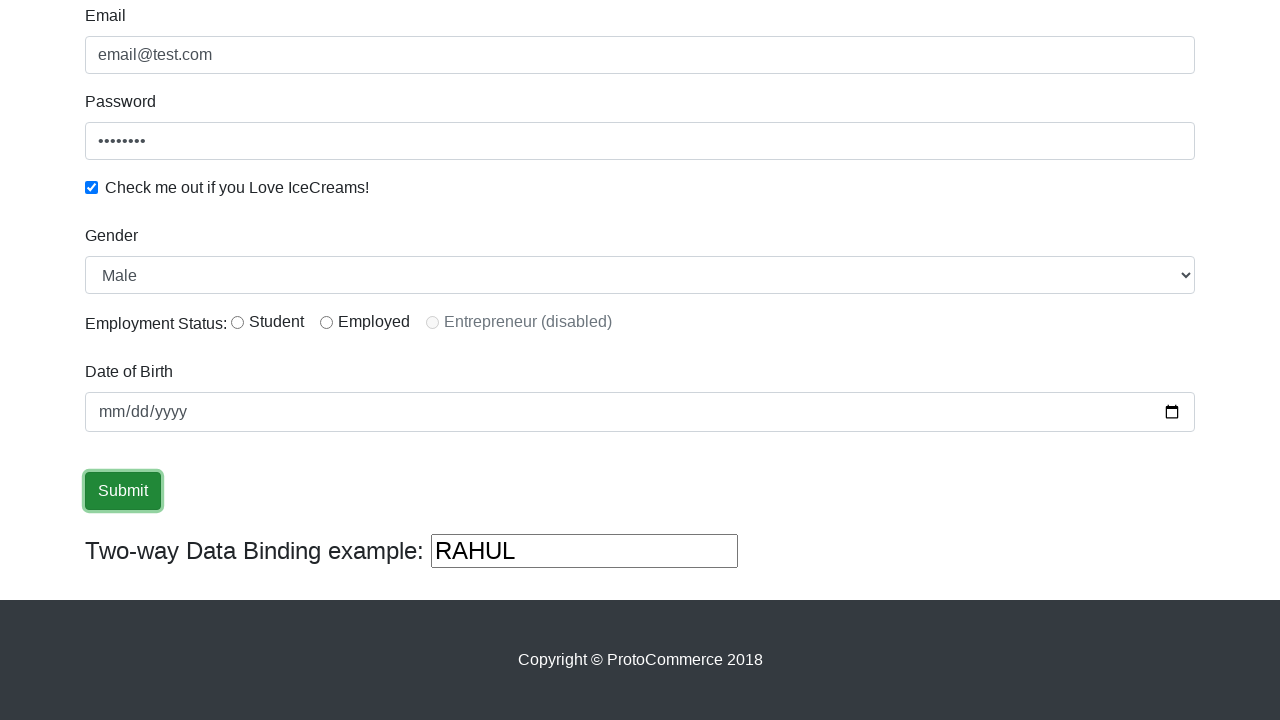

Verified success message contains 'success'
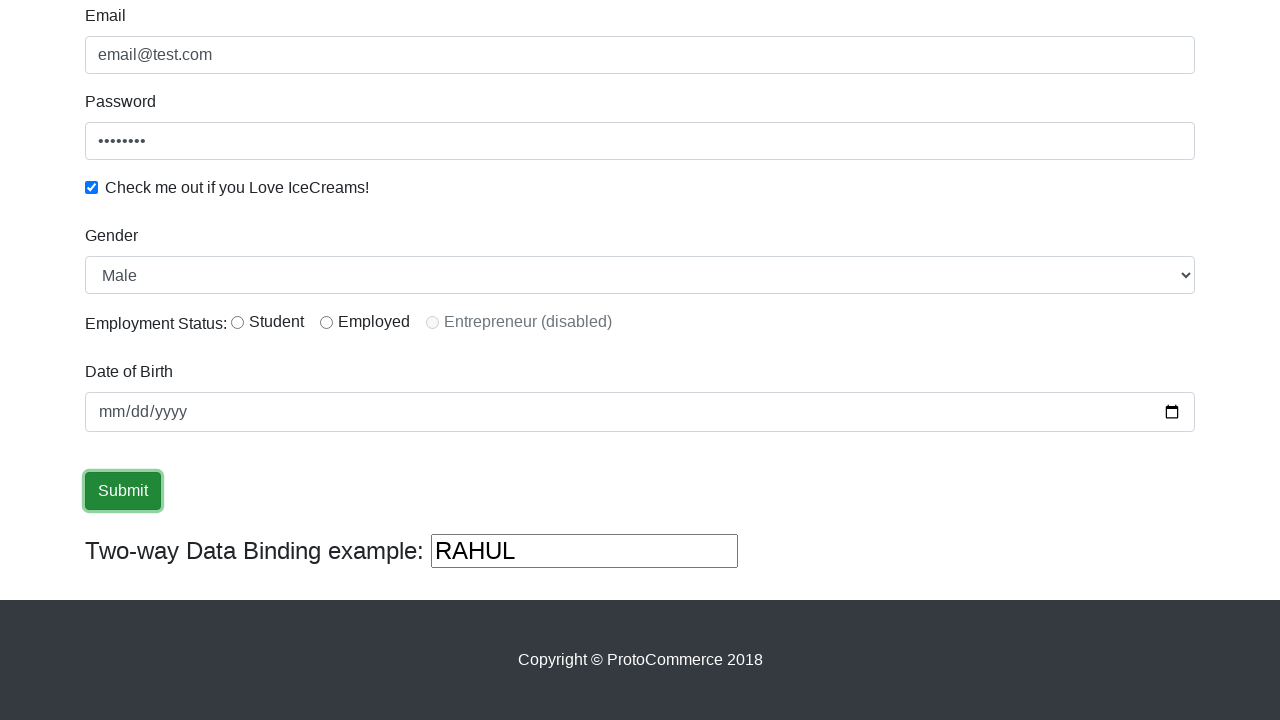

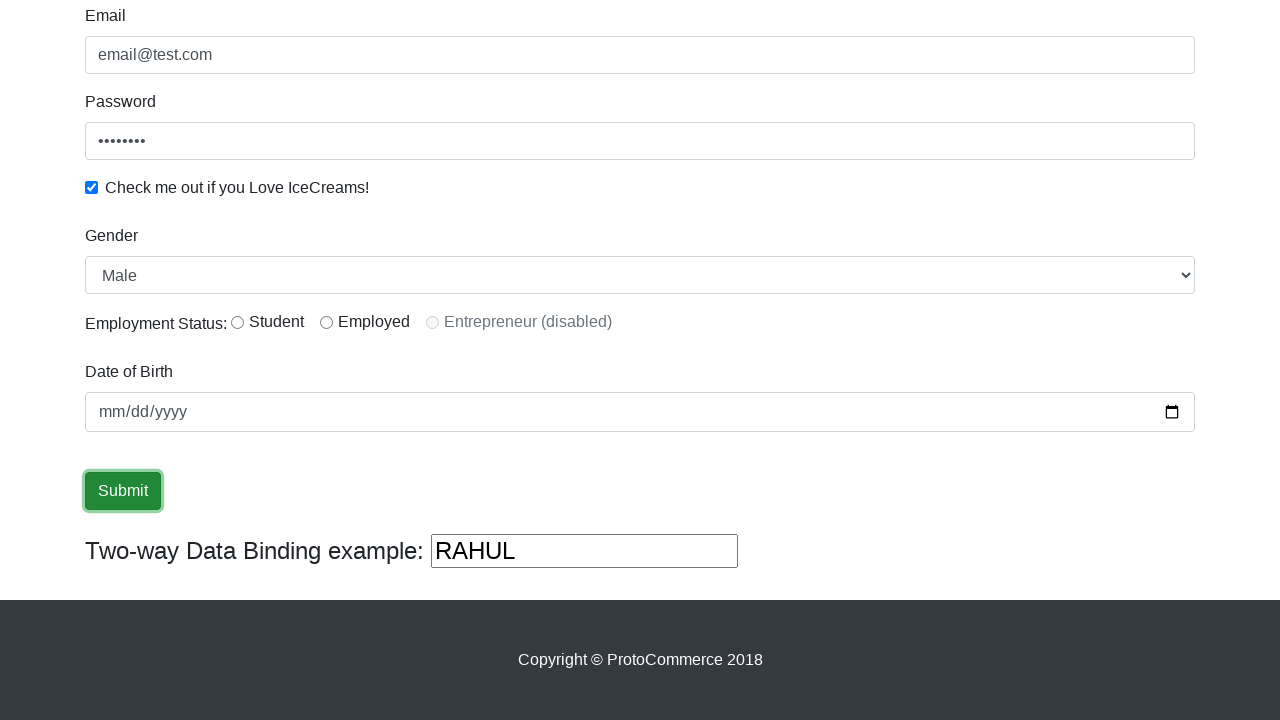